Tests opening a new tab and verifying content in the new tab

Starting URL: https://formy-project.herokuapp.com/switch-window

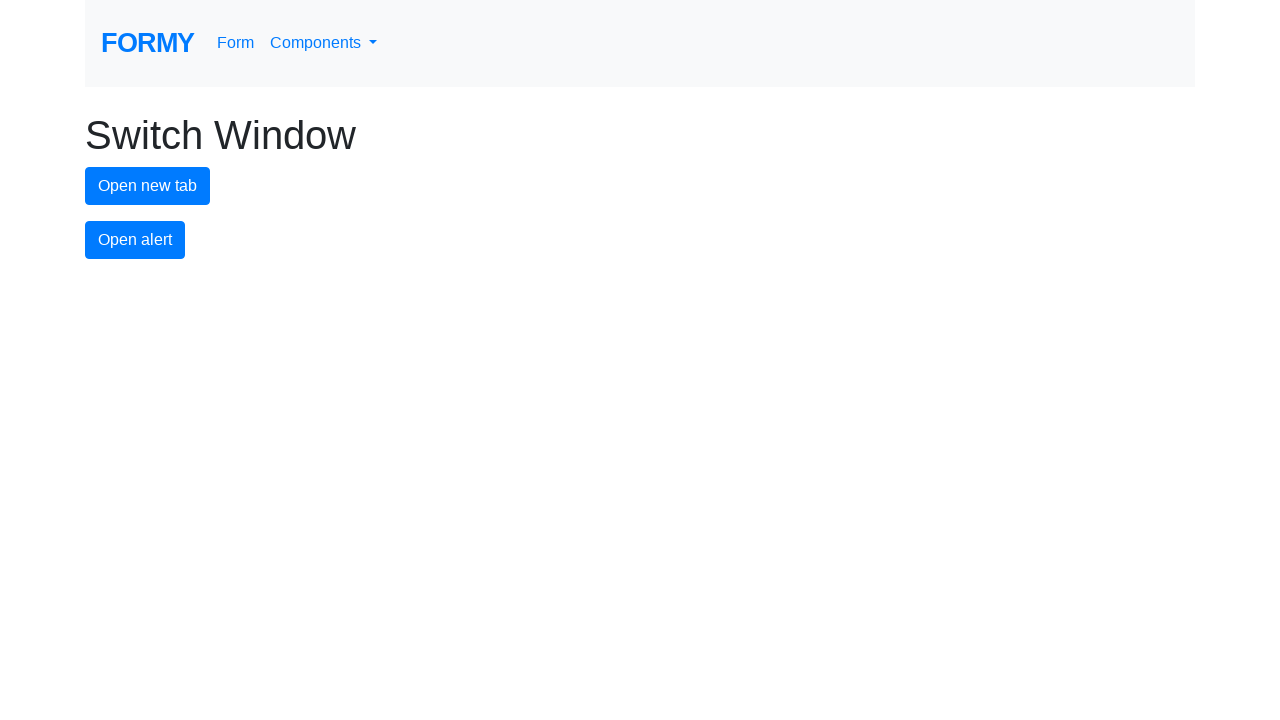

Clicked button to open new tab at (148, 186) on #new-tab-button
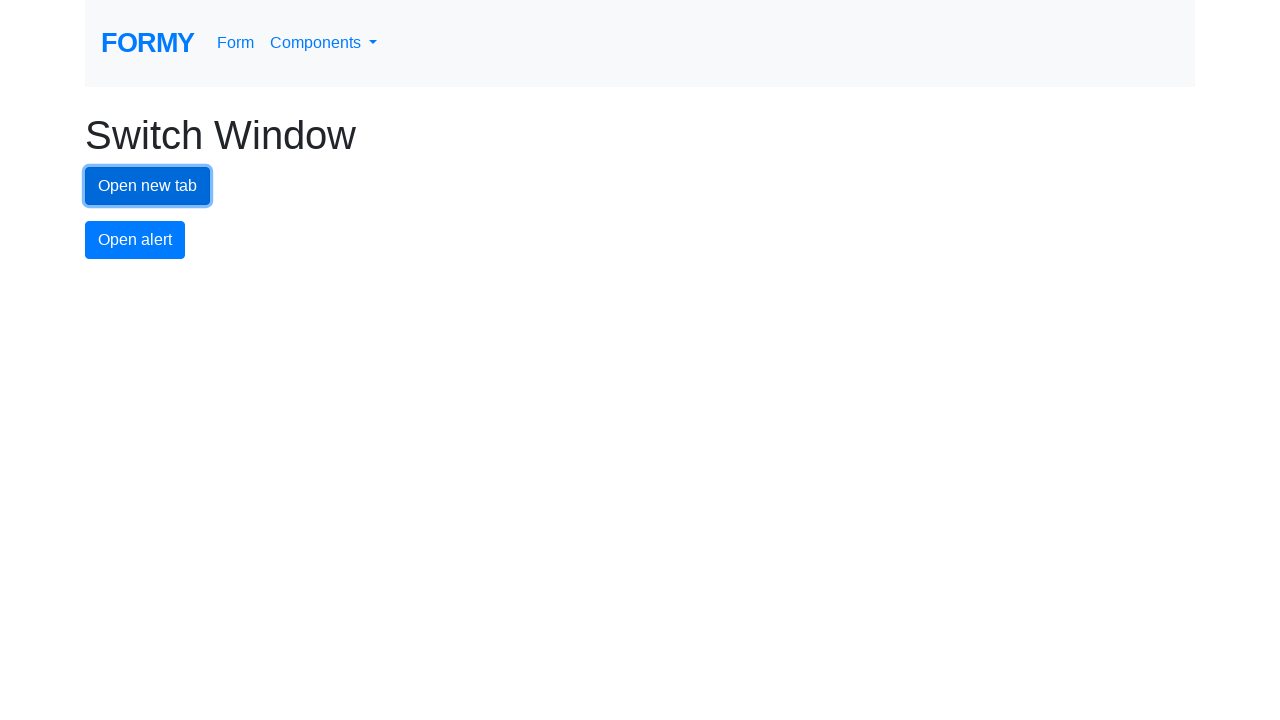

Switched to newly opened tab
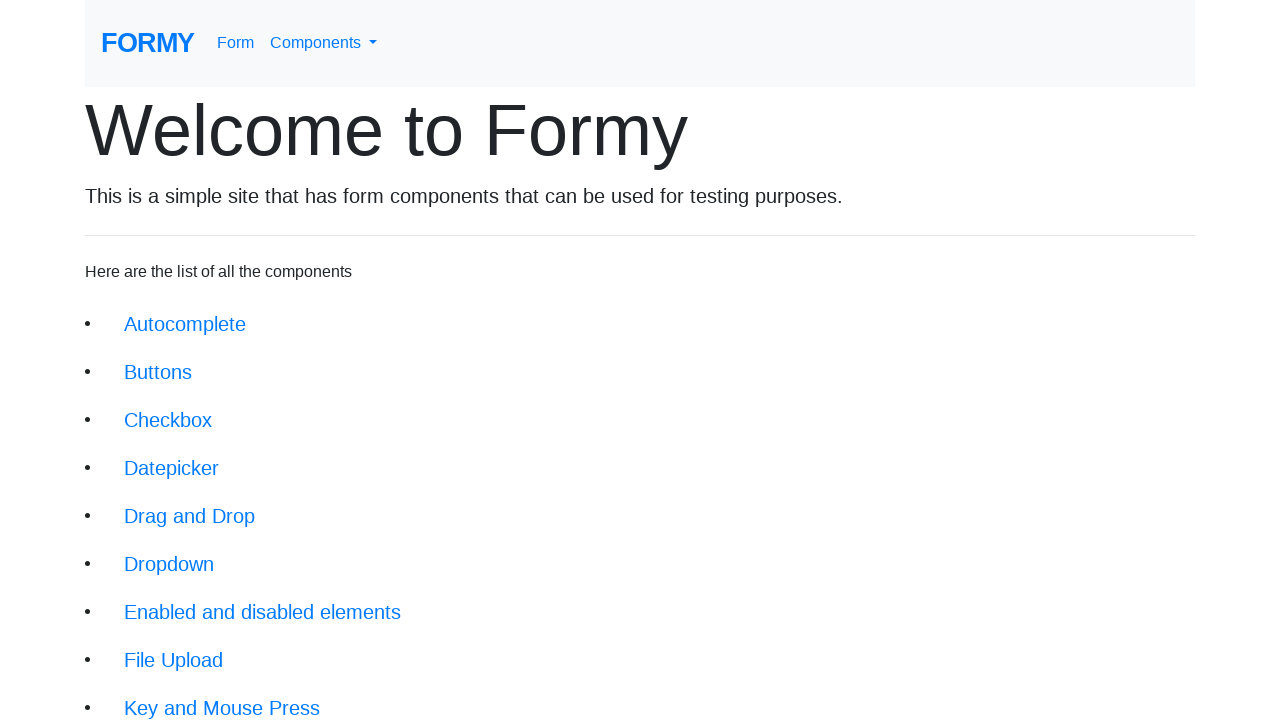

New tab page loaded completely
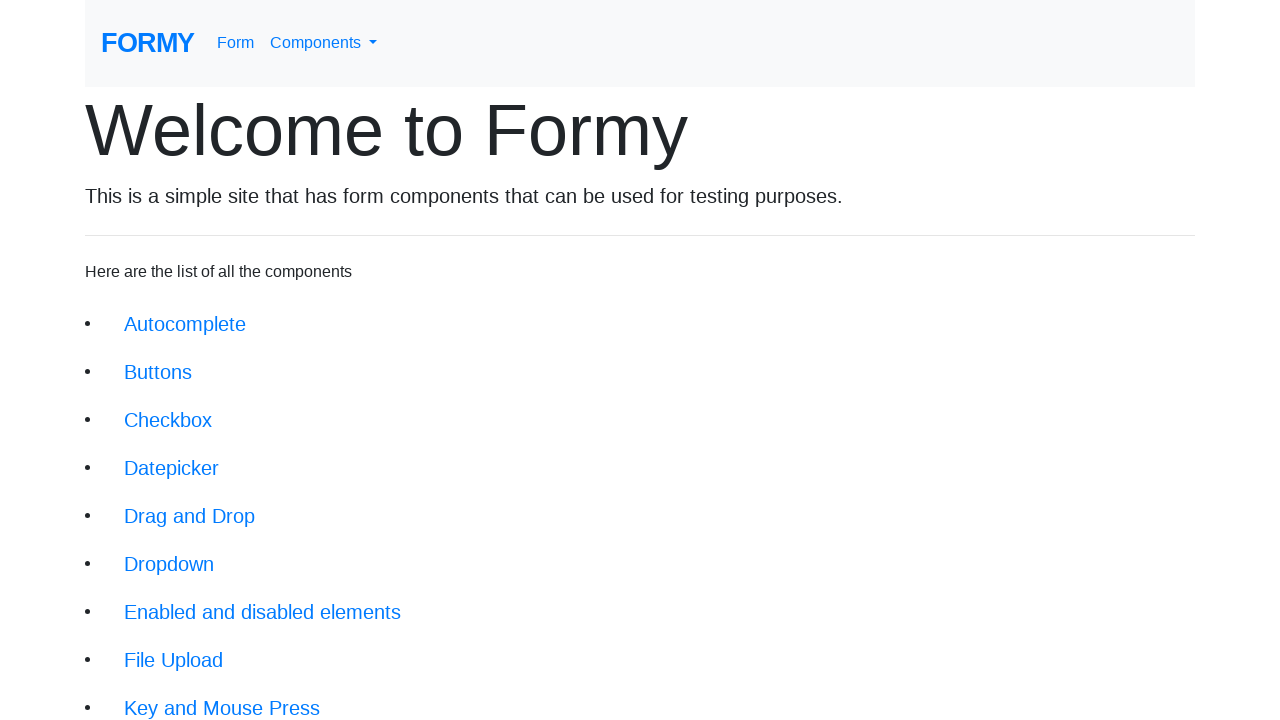

Verified 'Welcome to Formy' heading is present in new tab
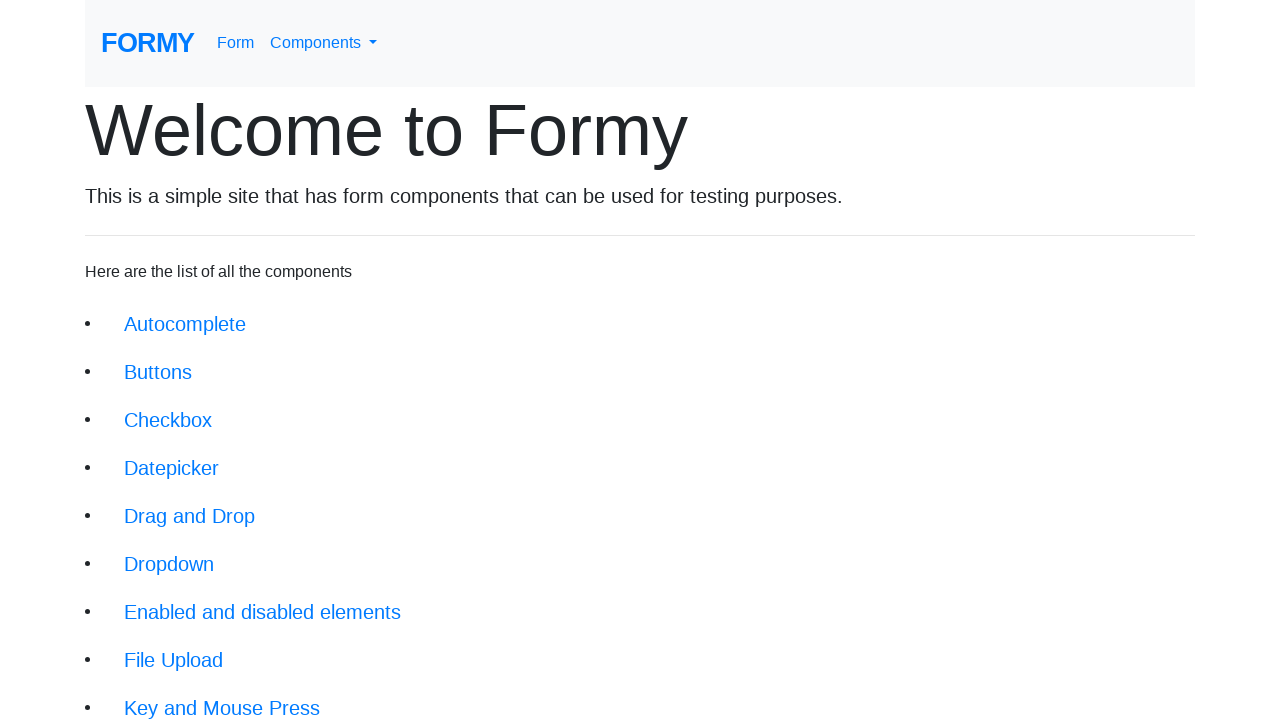

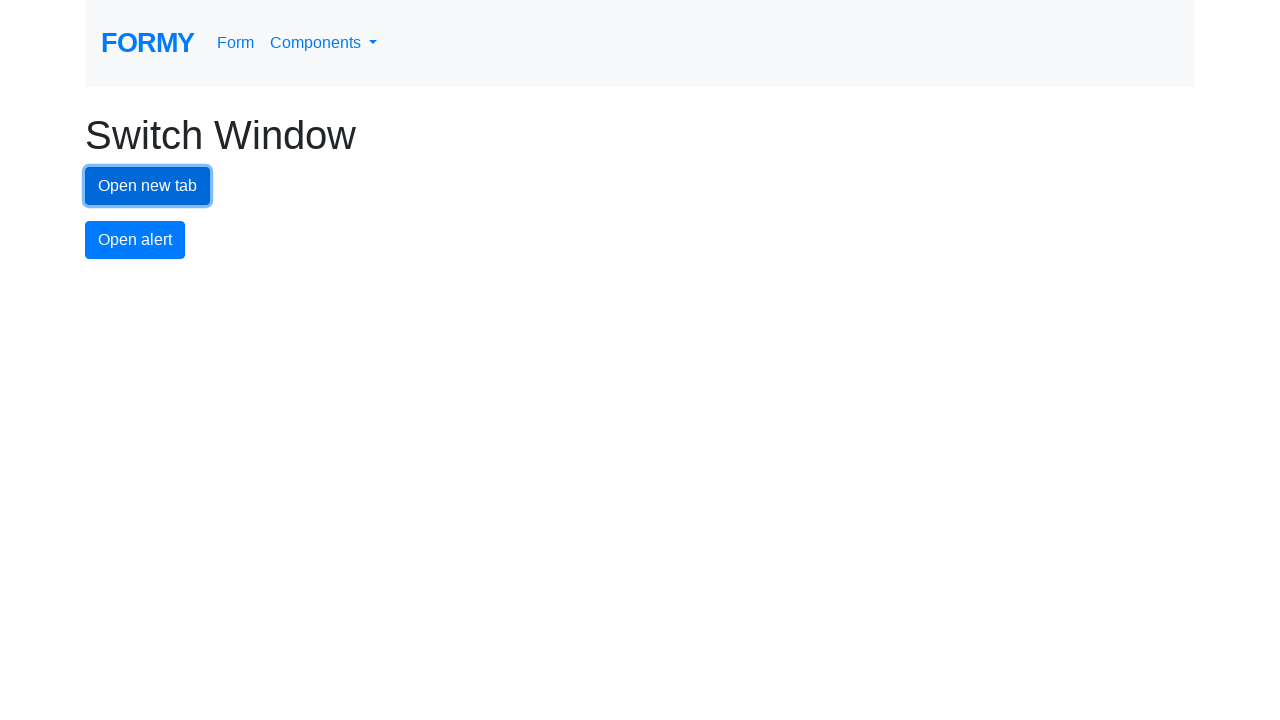